Tests clicking on a text element by clicking the 'Single UI Elements' link

Starting URL: https://www.qa-practice.com/

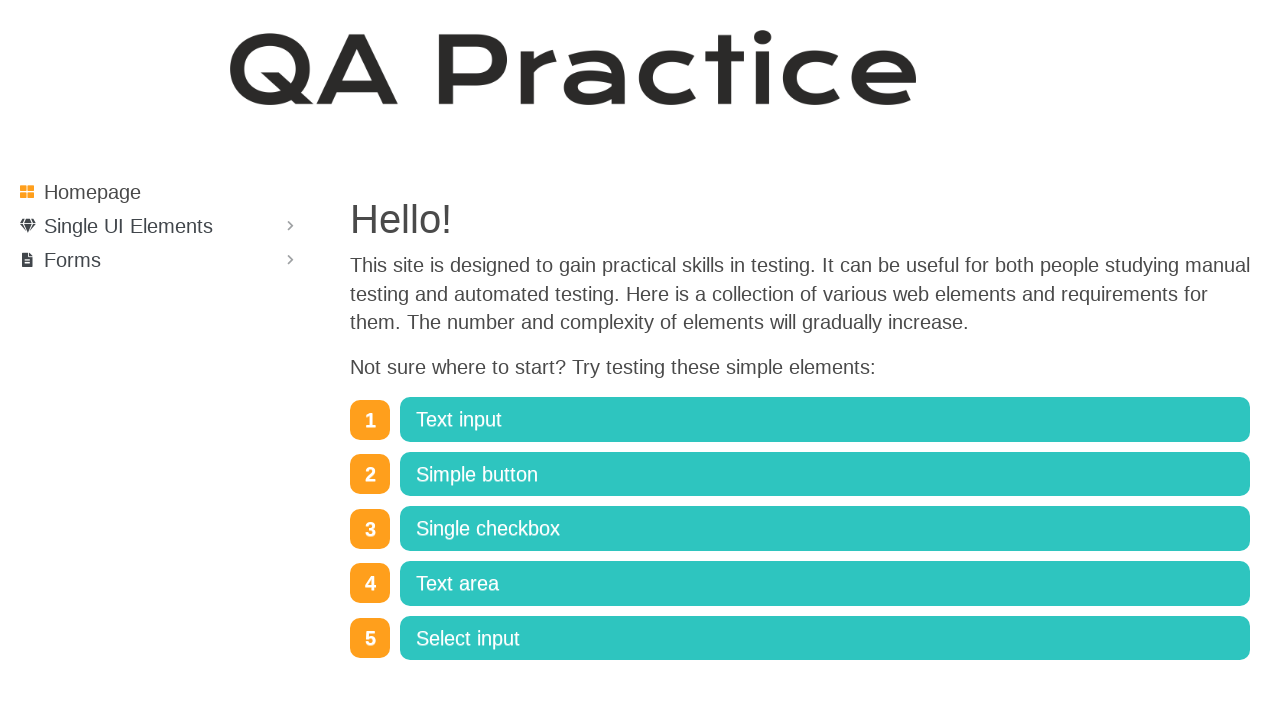

Navigated to https://www.qa-practice.com/
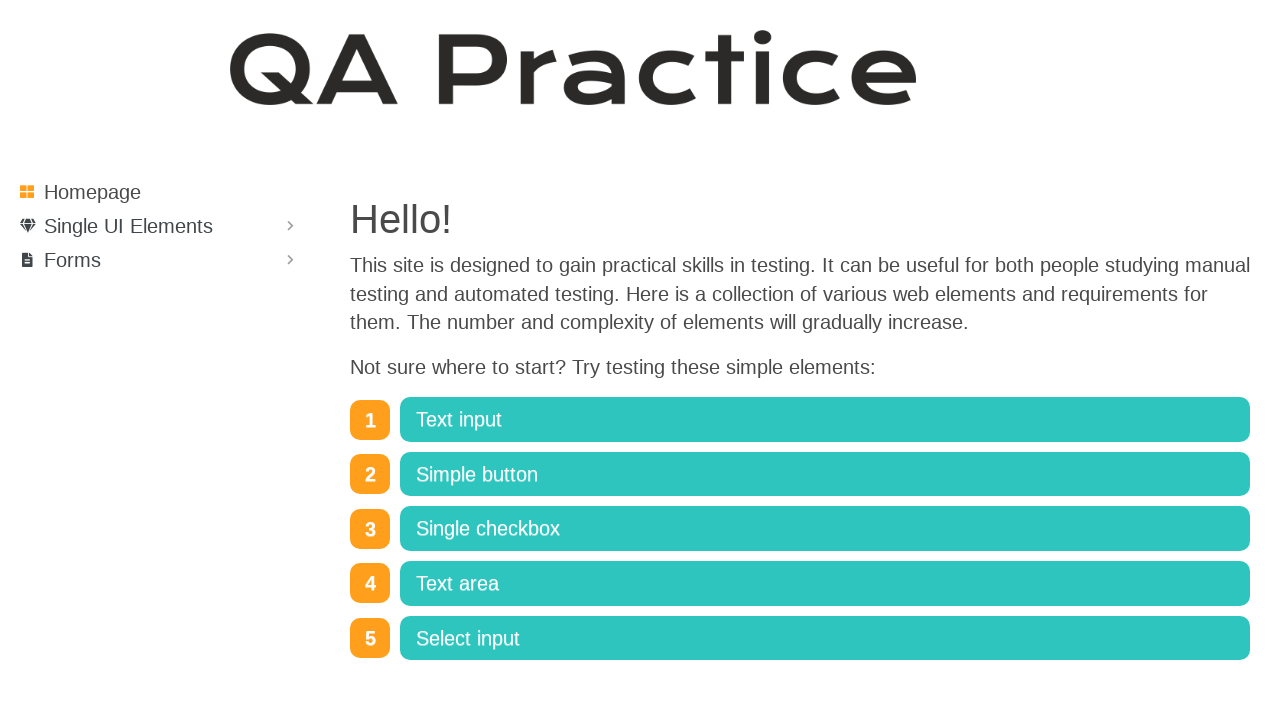

Clicked on 'Single UI Elements' link at (128, 226) on internal:text="Single UI Elements"i
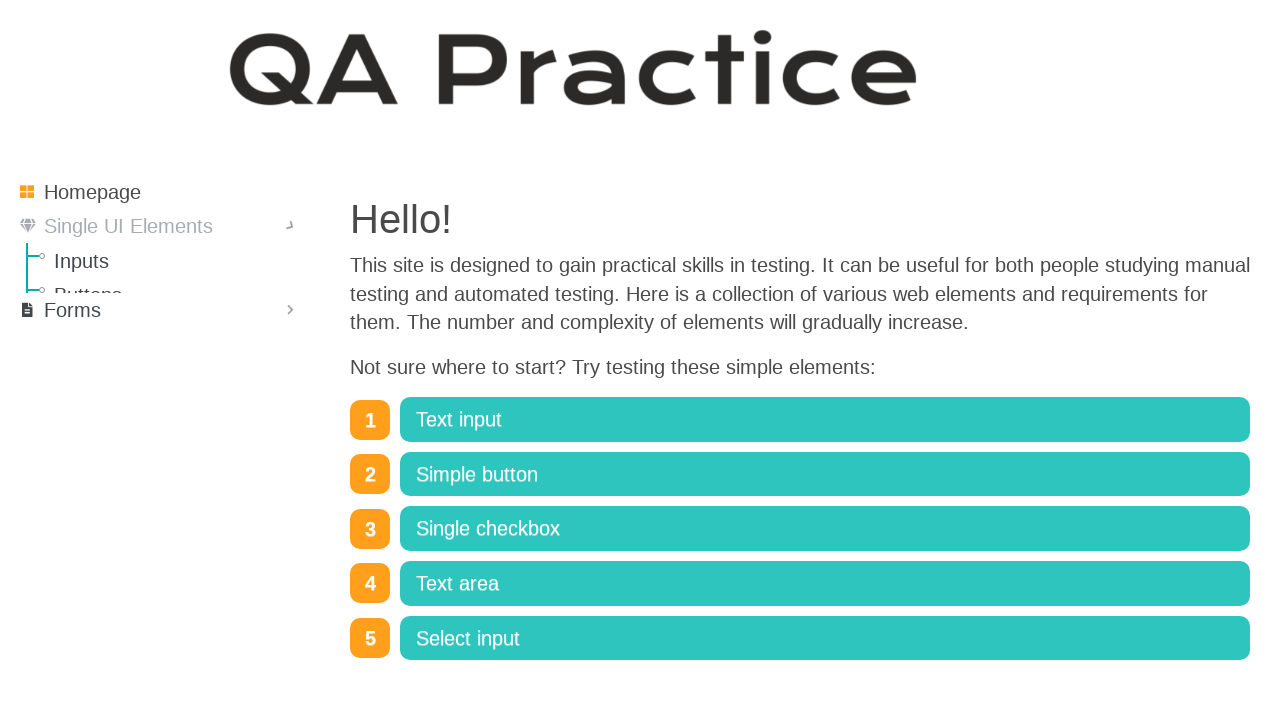

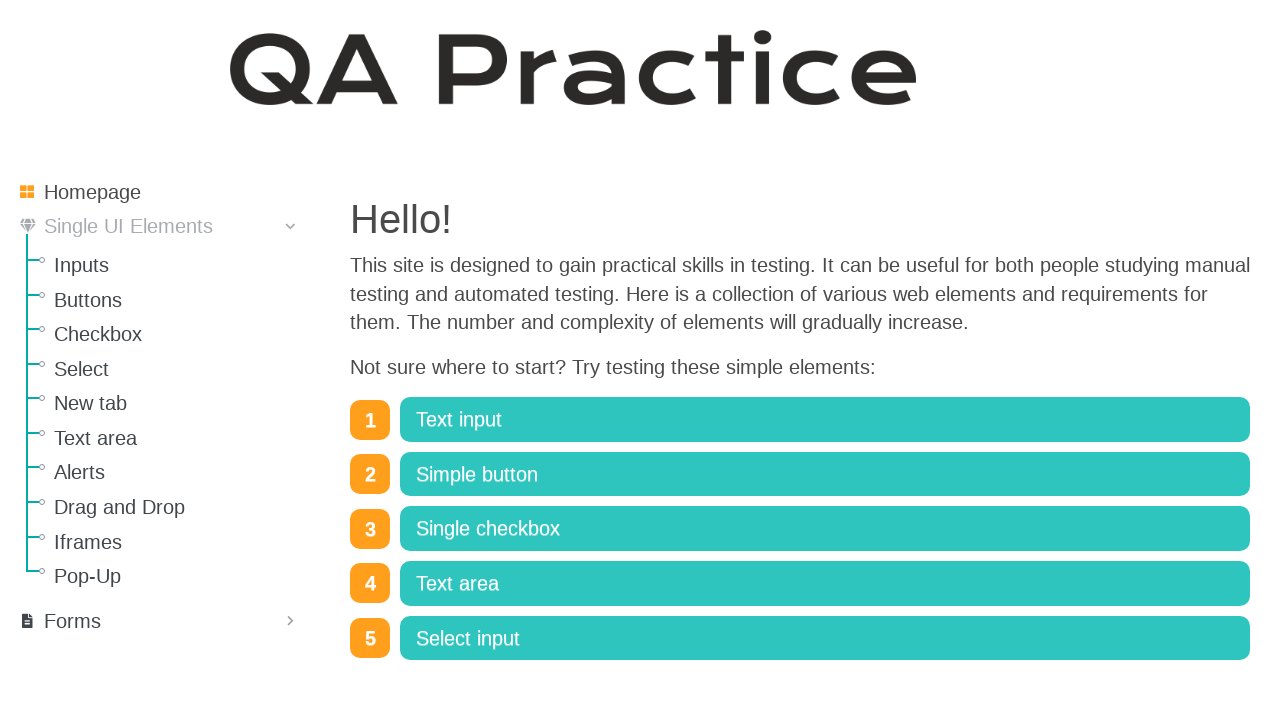